Tests dropdown selection functionality by selecting each option by value

Starting URL: https://www.selenium.dev/selenium/web/web-form.html

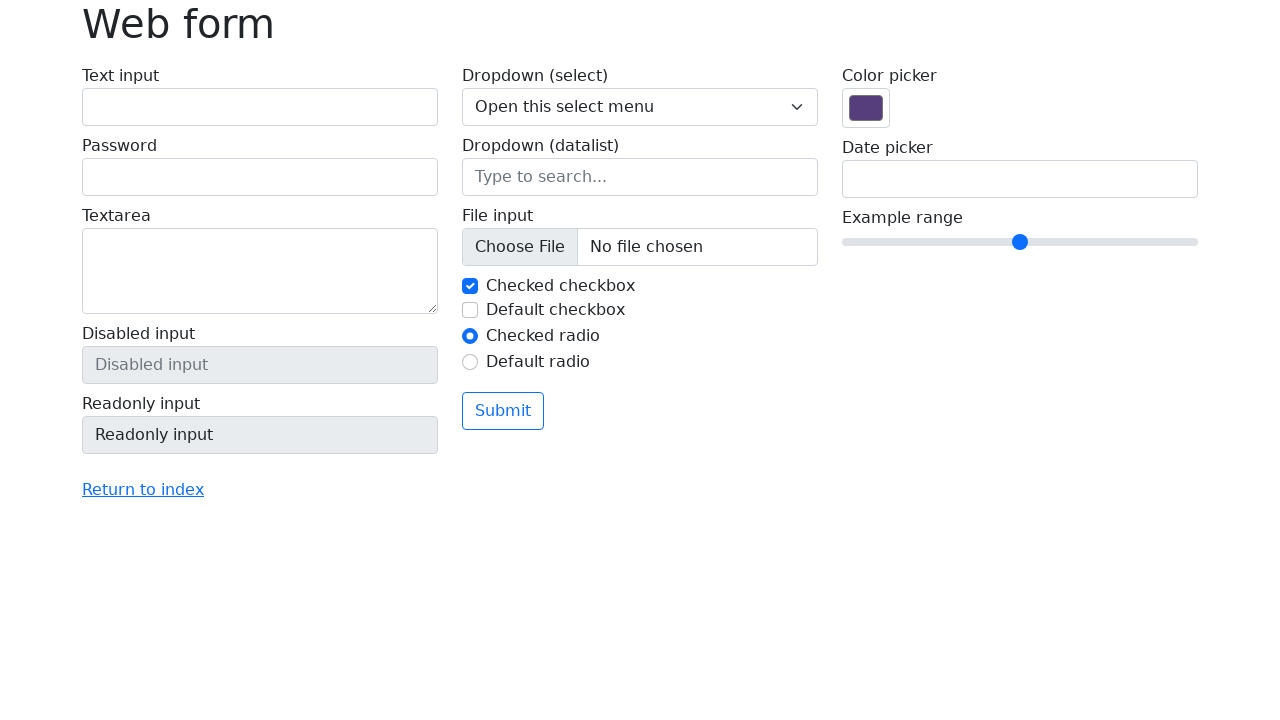

Located dropdown element with name 'my-select'
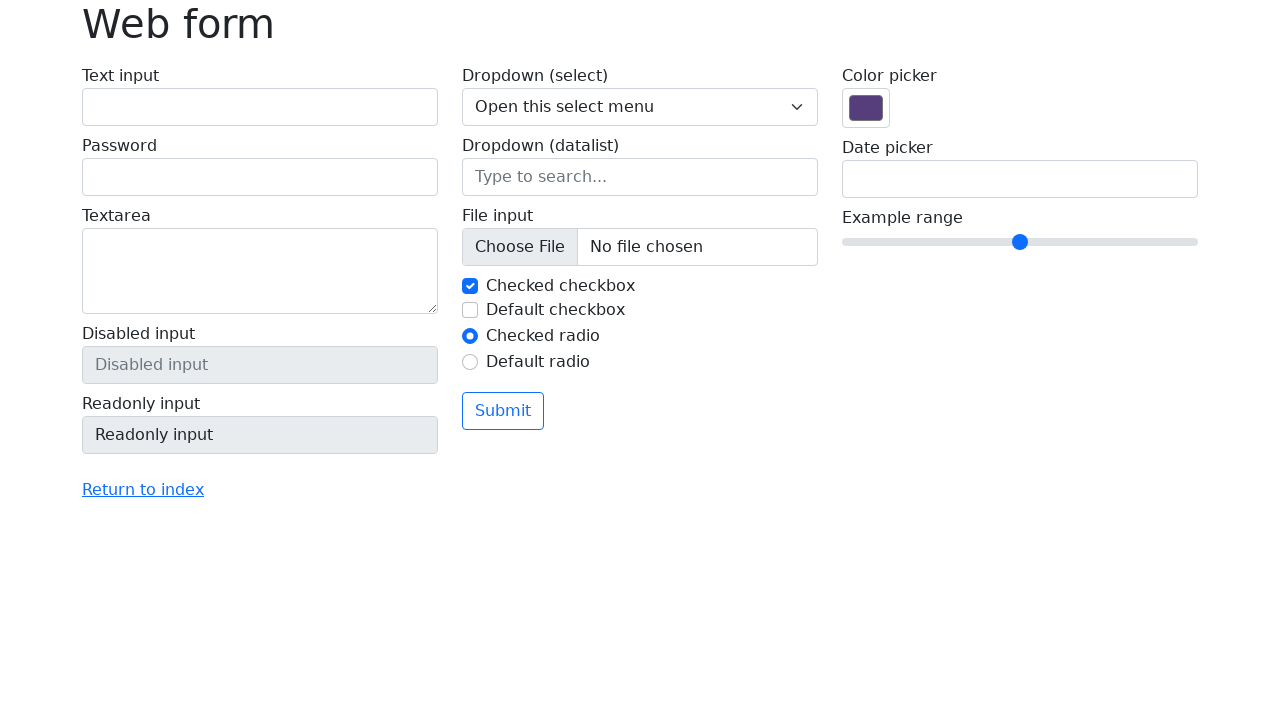

Selected option with value '1' from dropdown on select[name='my-select']
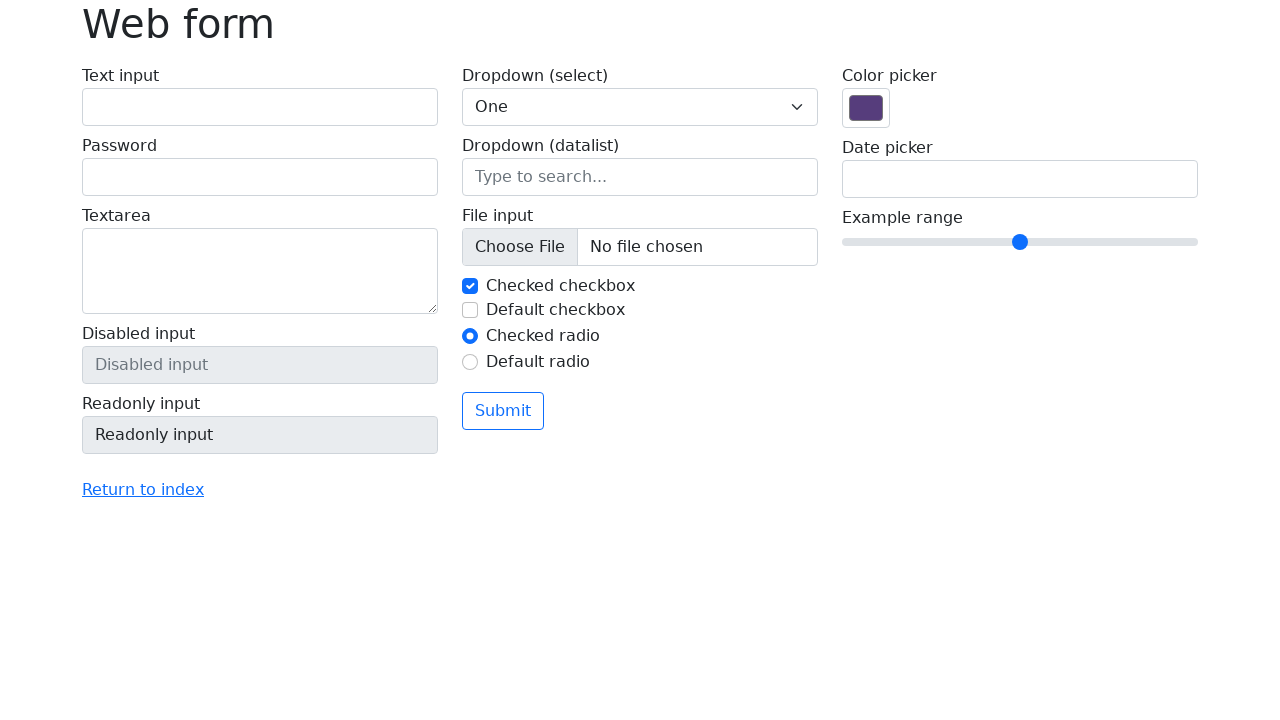

Verified dropdown value is '1'
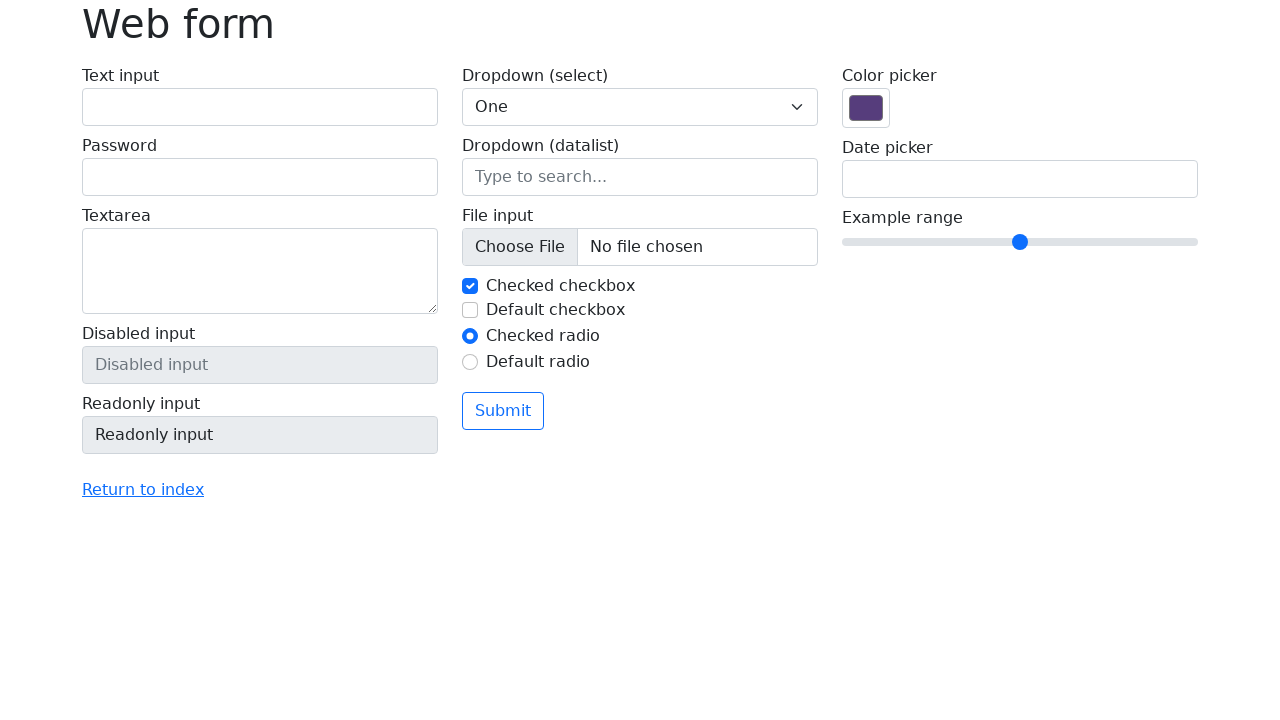

Selected option with value '2' from dropdown on select[name='my-select']
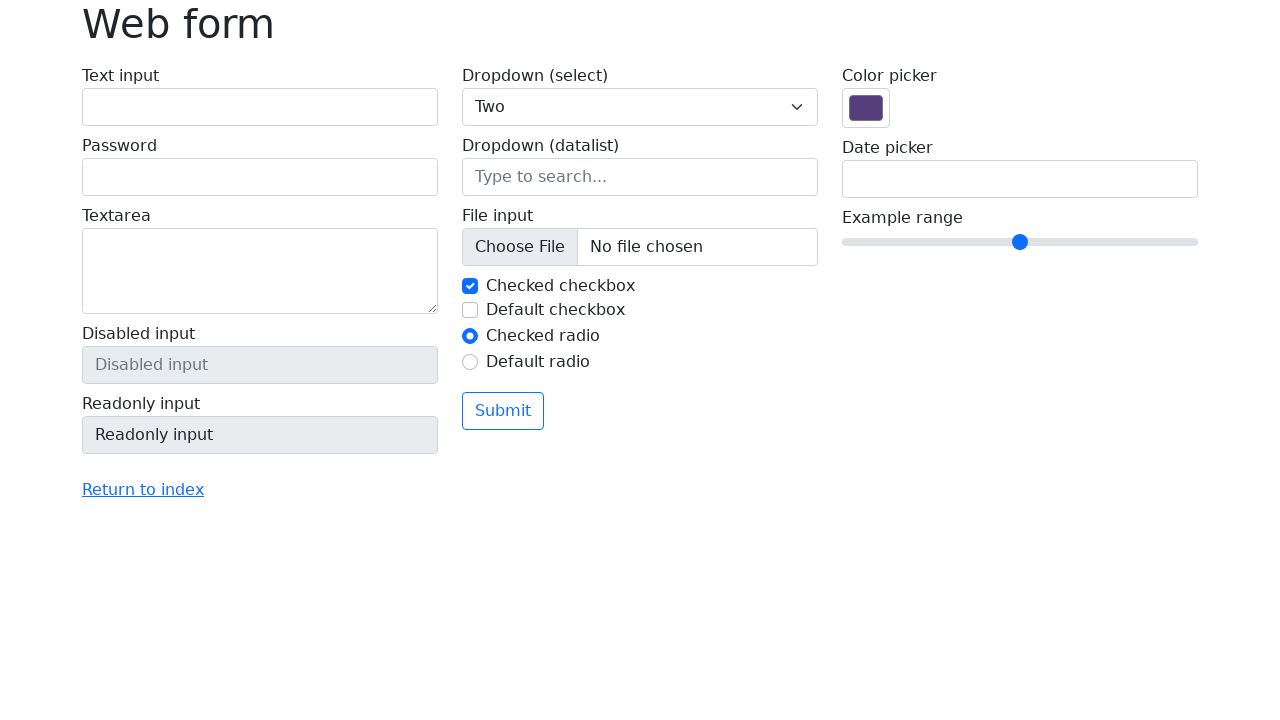

Verified dropdown value is '2'
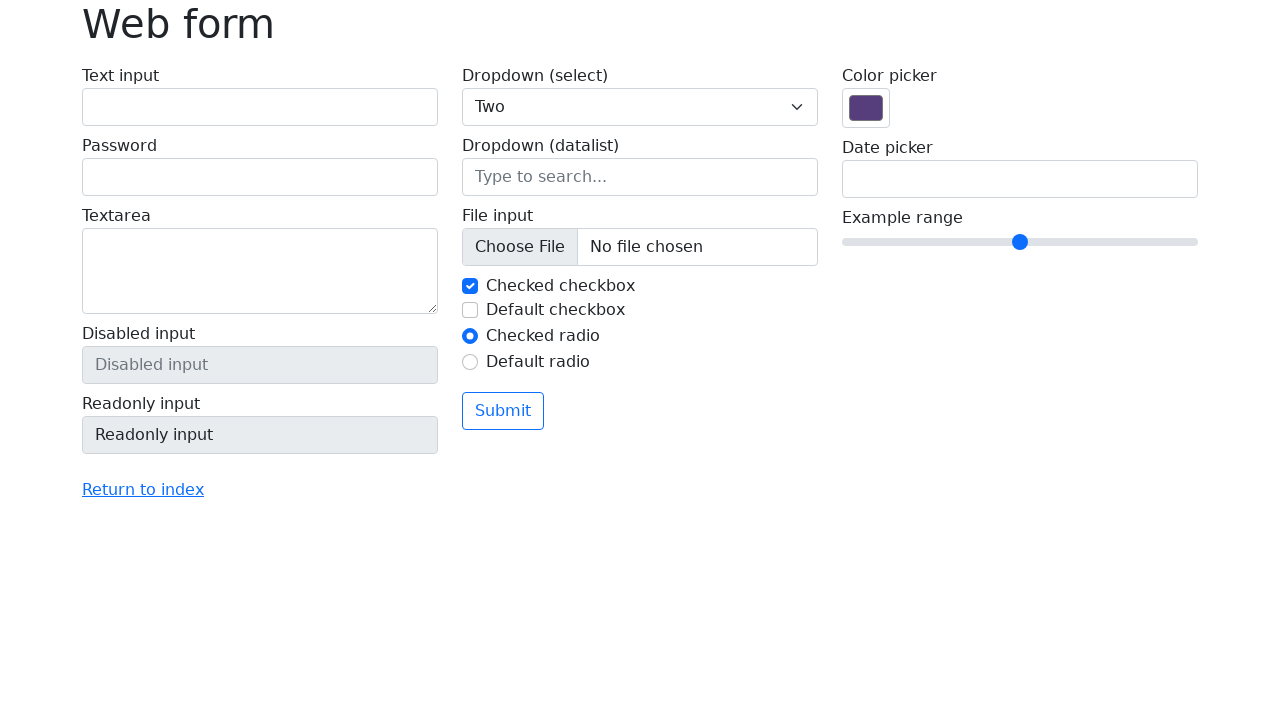

Selected option with value '3' from dropdown on select[name='my-select']
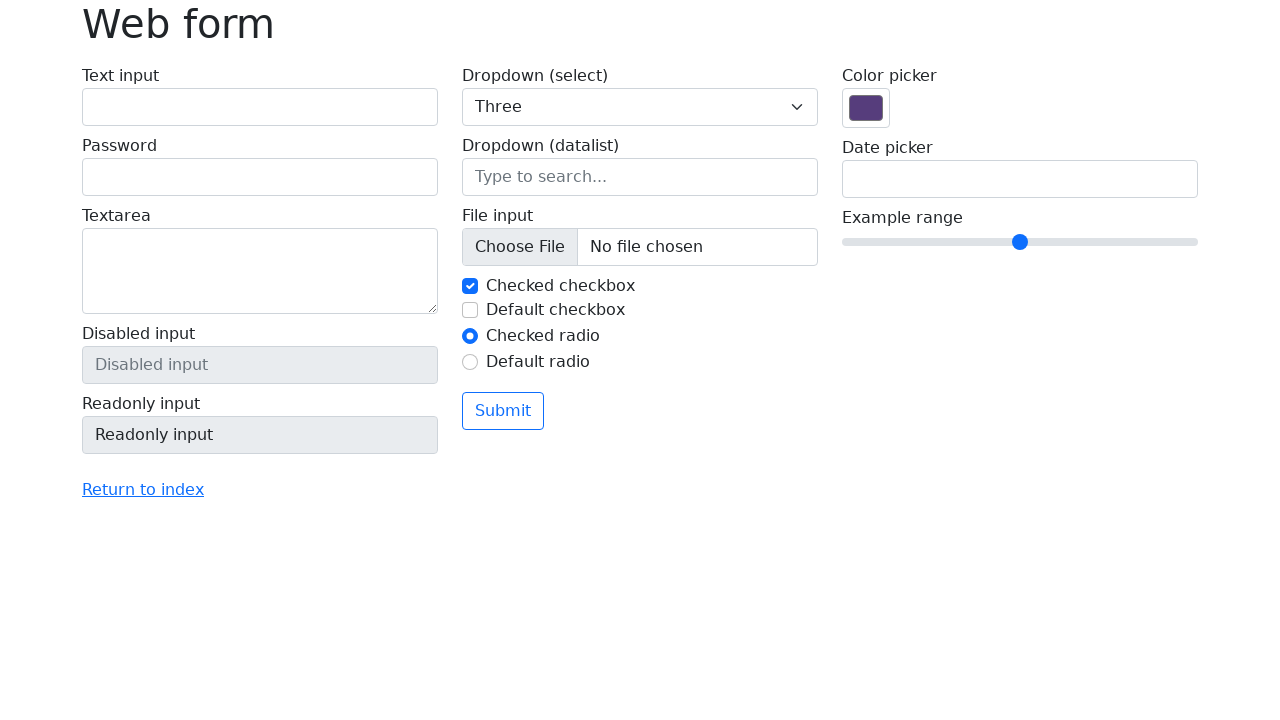

Verified dropdown value is '3'
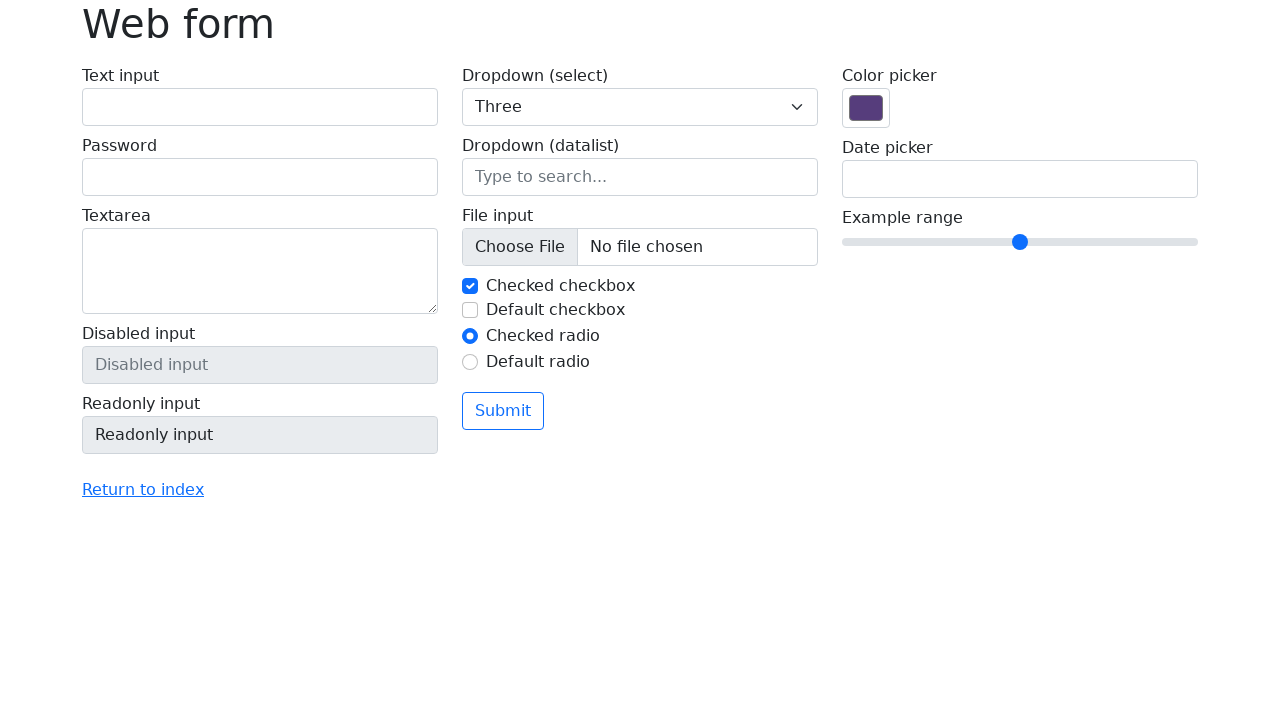

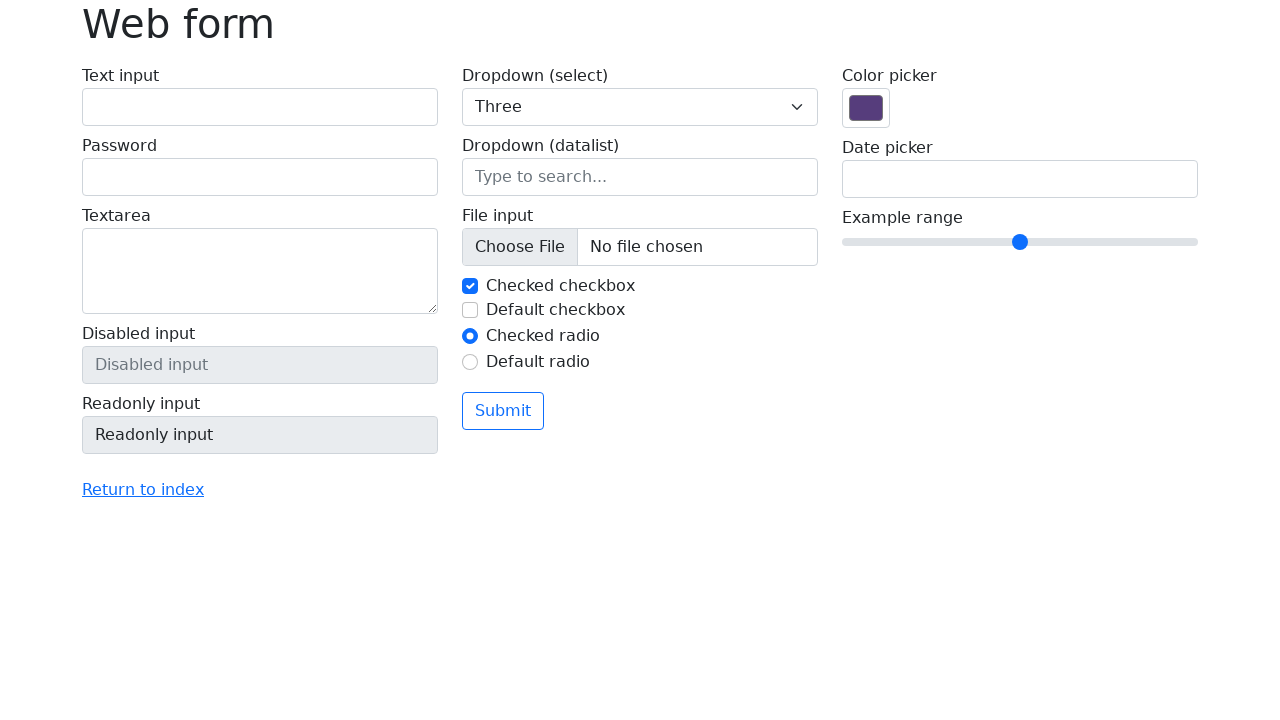